Navigates to ToolsQA website, clicks on tutorial menu, then clicks on QA Practices section and verifies the text is displayed correctly

Starting URL: https://www.toolsqa.com/

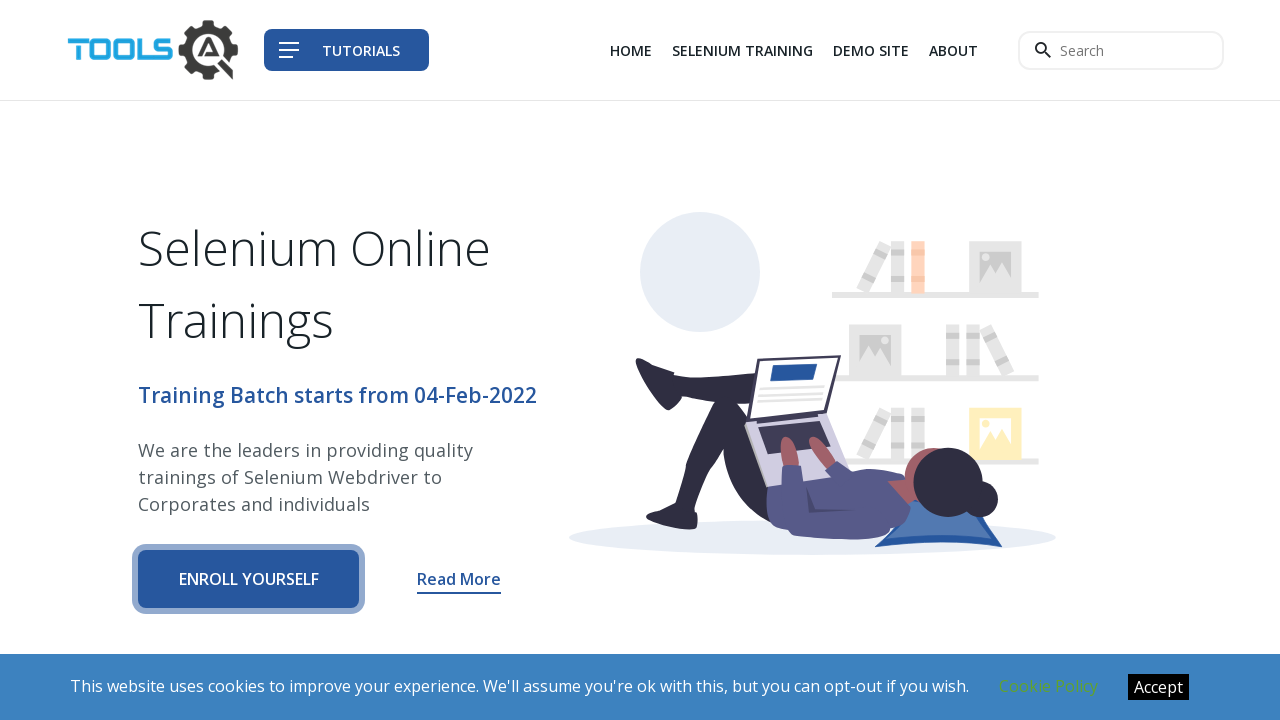

Navigated to ToolsQA website
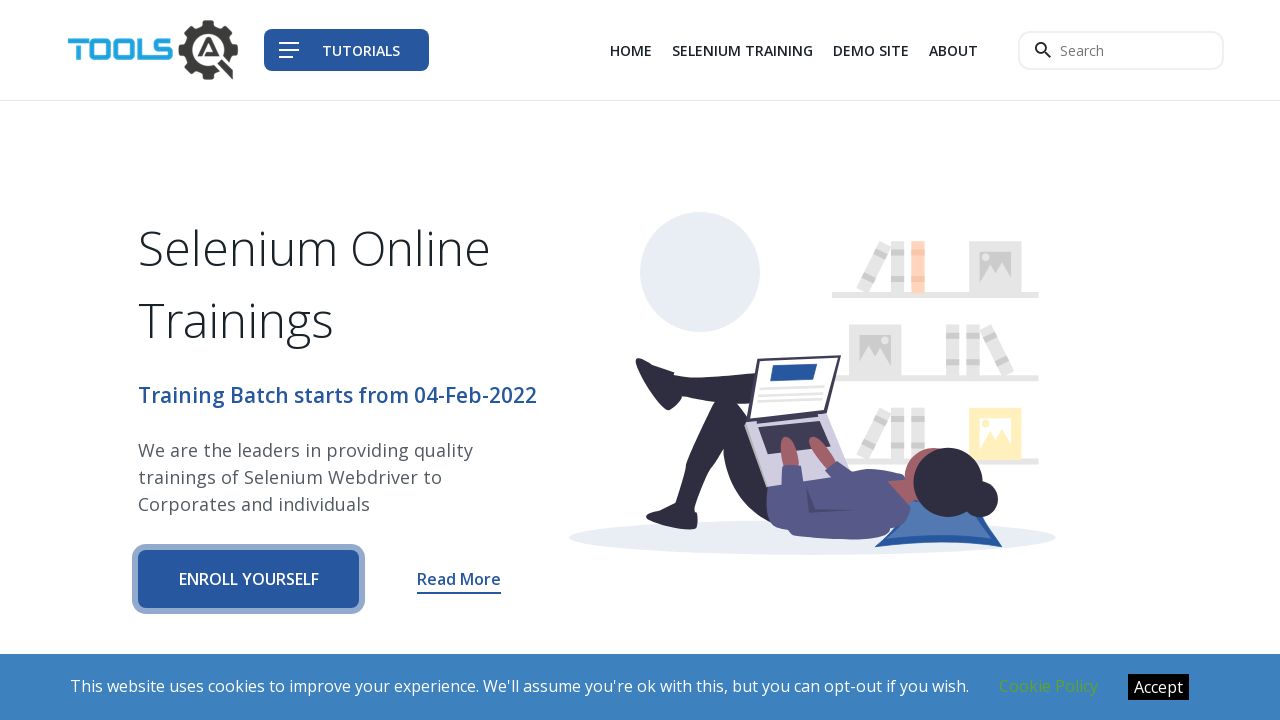

Clicked on tutorial menu at (361, 50) on .navbar__tutorial-menu--text
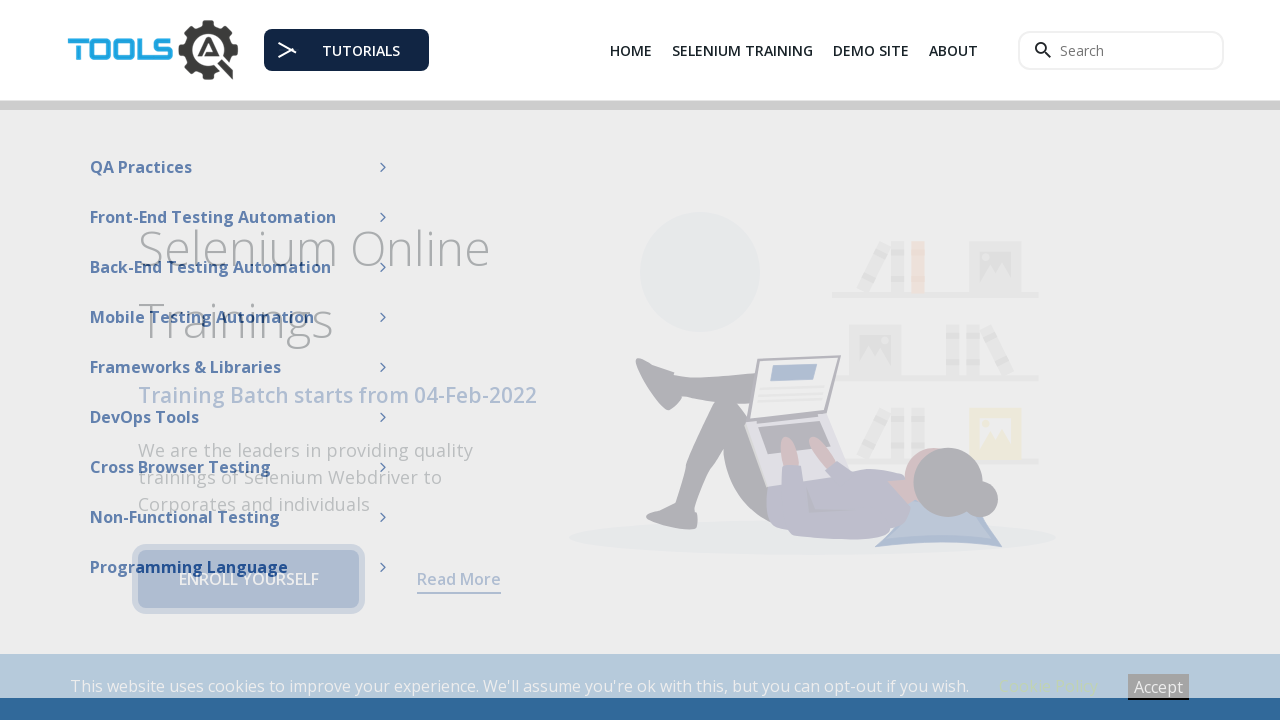

QA Practices menu option became visible
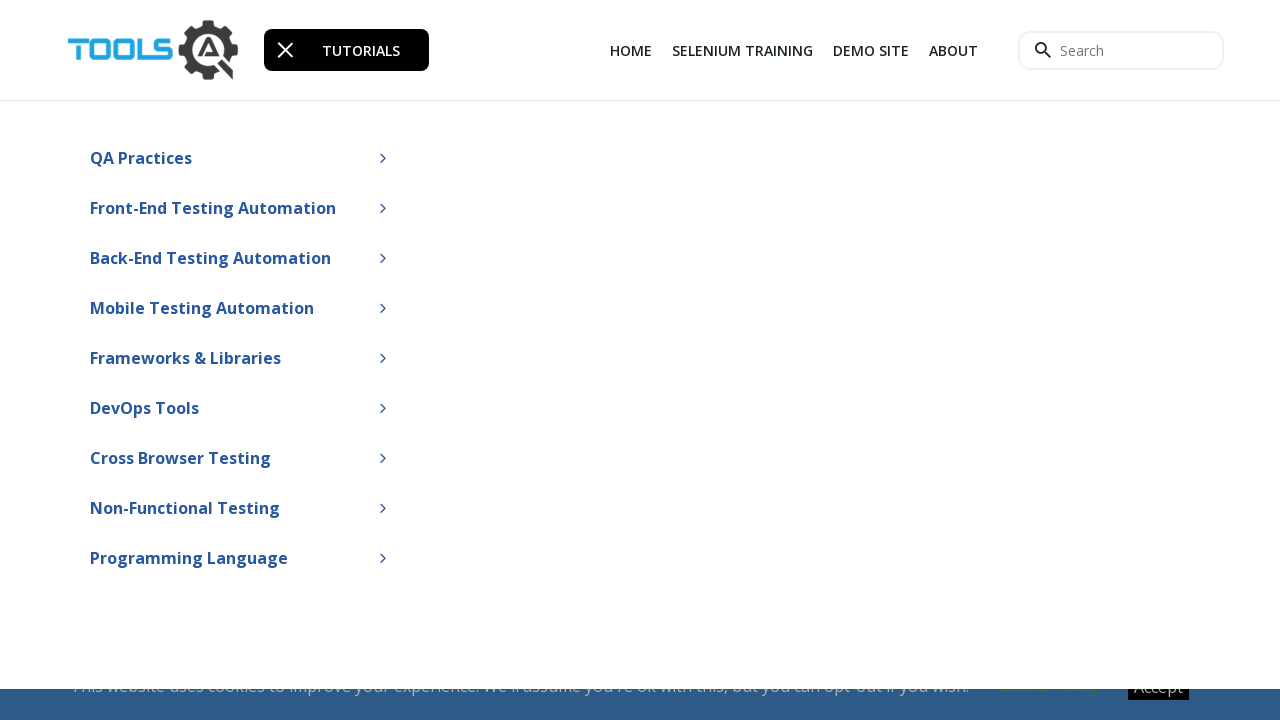

Clicked on QA Practices section at (141, 158) on xpath=//span[contains(text(),'QA Practices')]
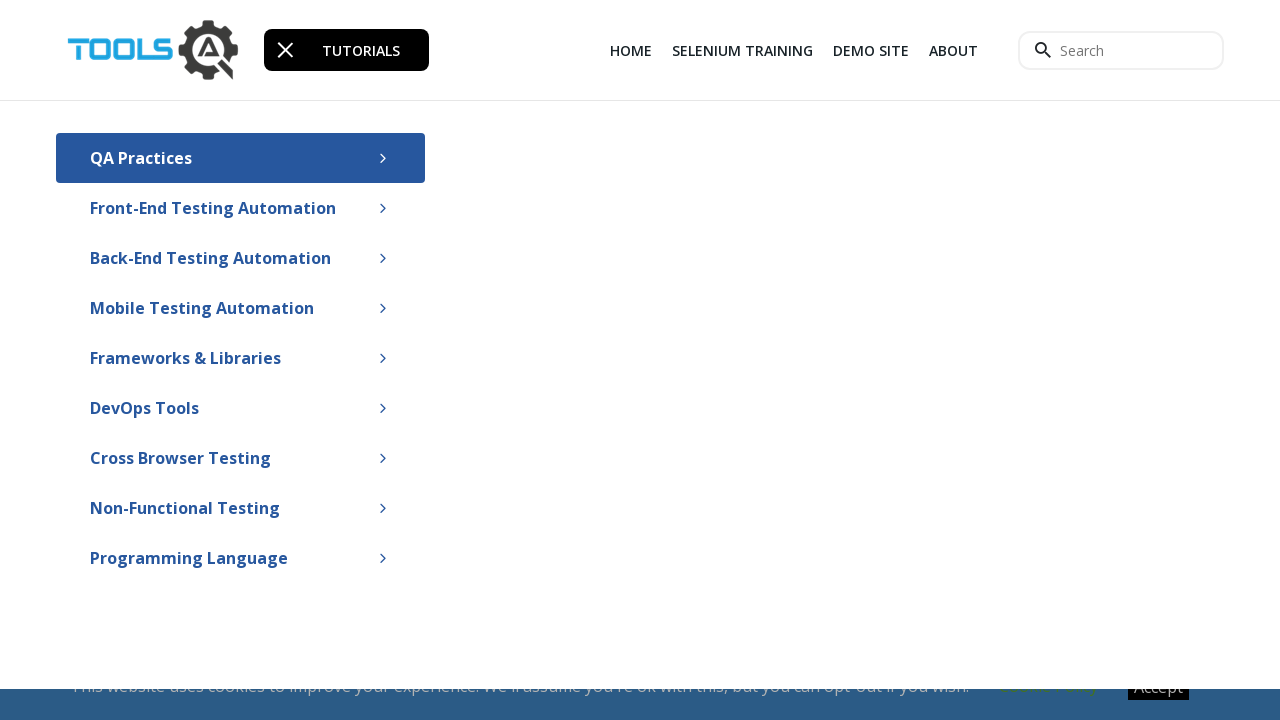

Retrieved QA Practices text content
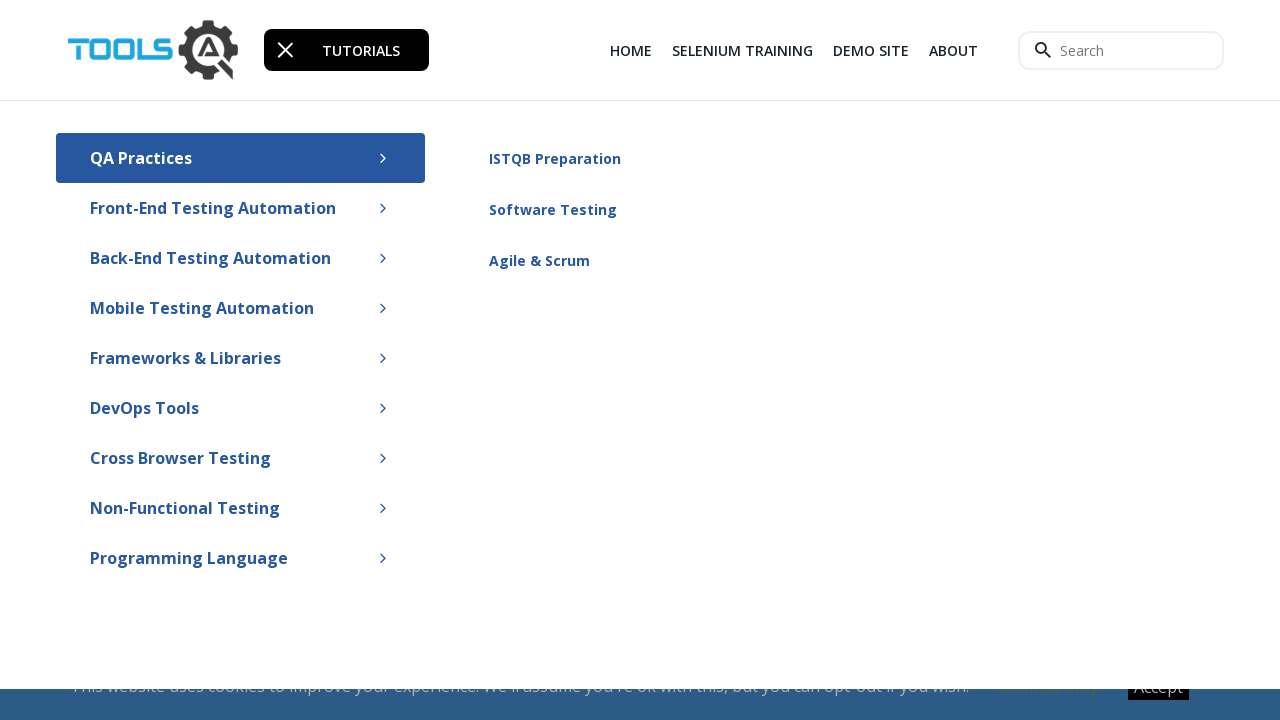

Verified QA Practices text is displayed correctly
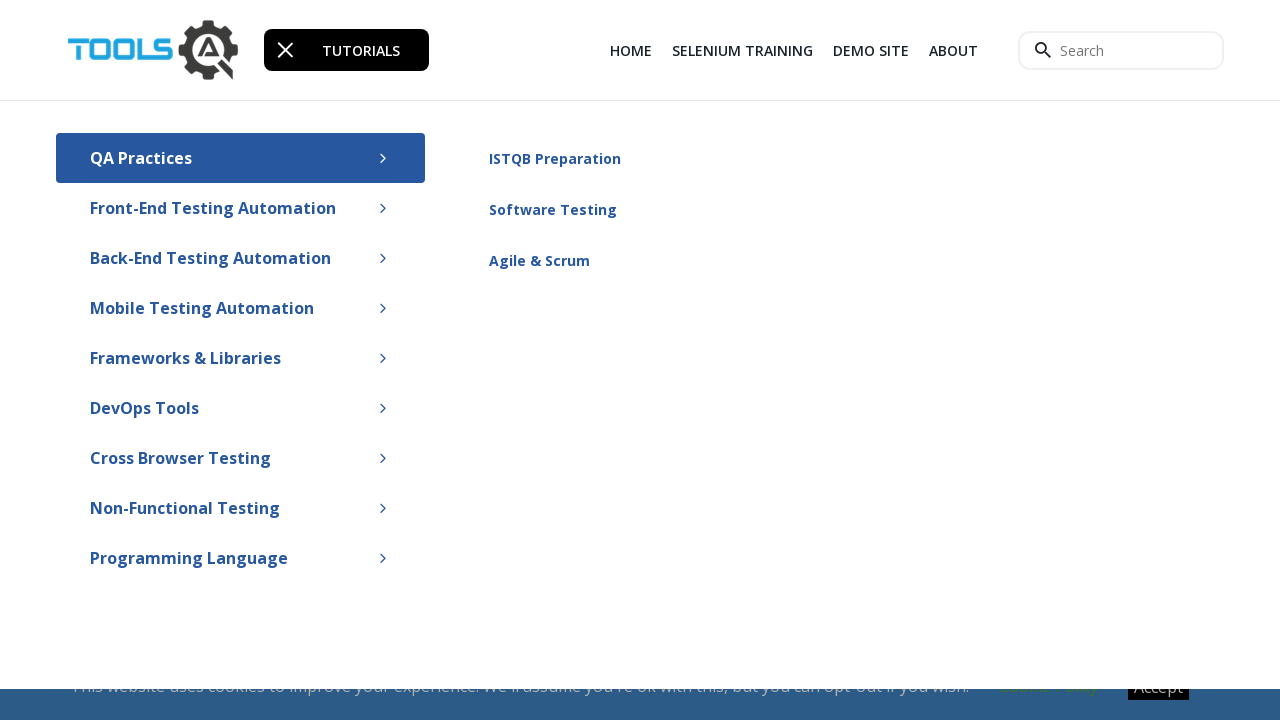

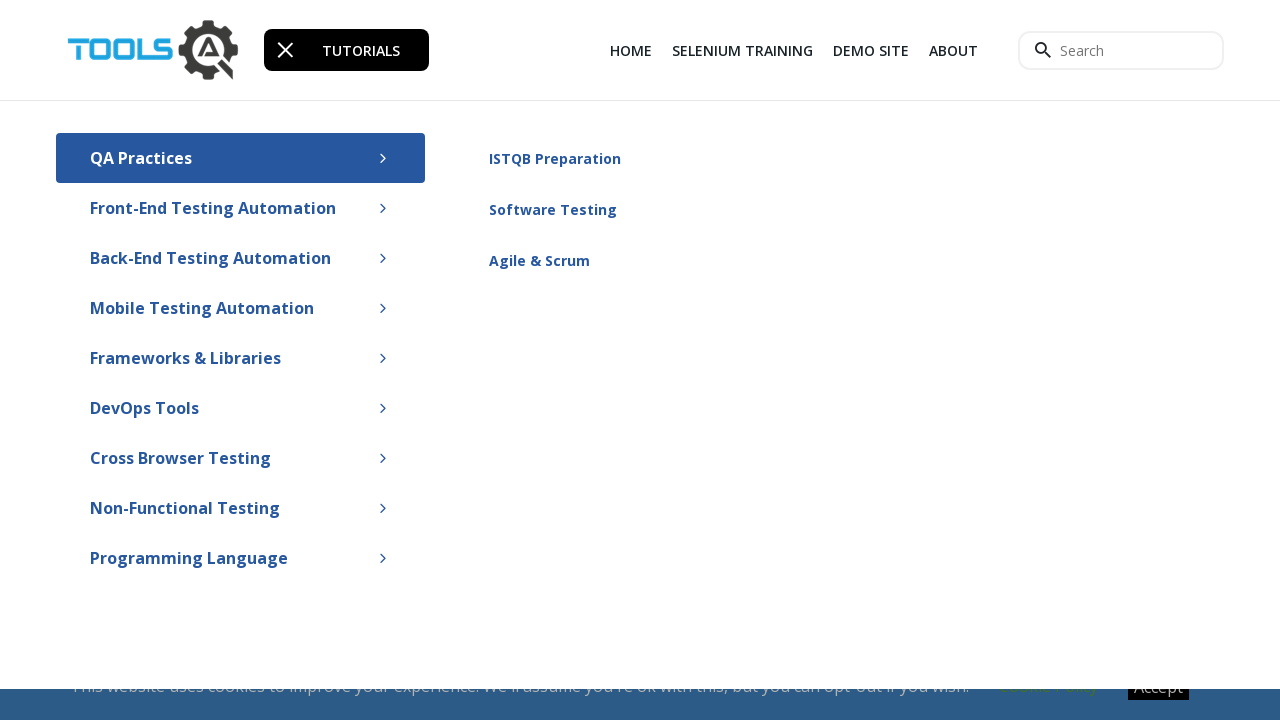